Navigates to the Insider homepage using Firefox browser and verifies the page loads successfully

Starting URL: https://useinsider.com/

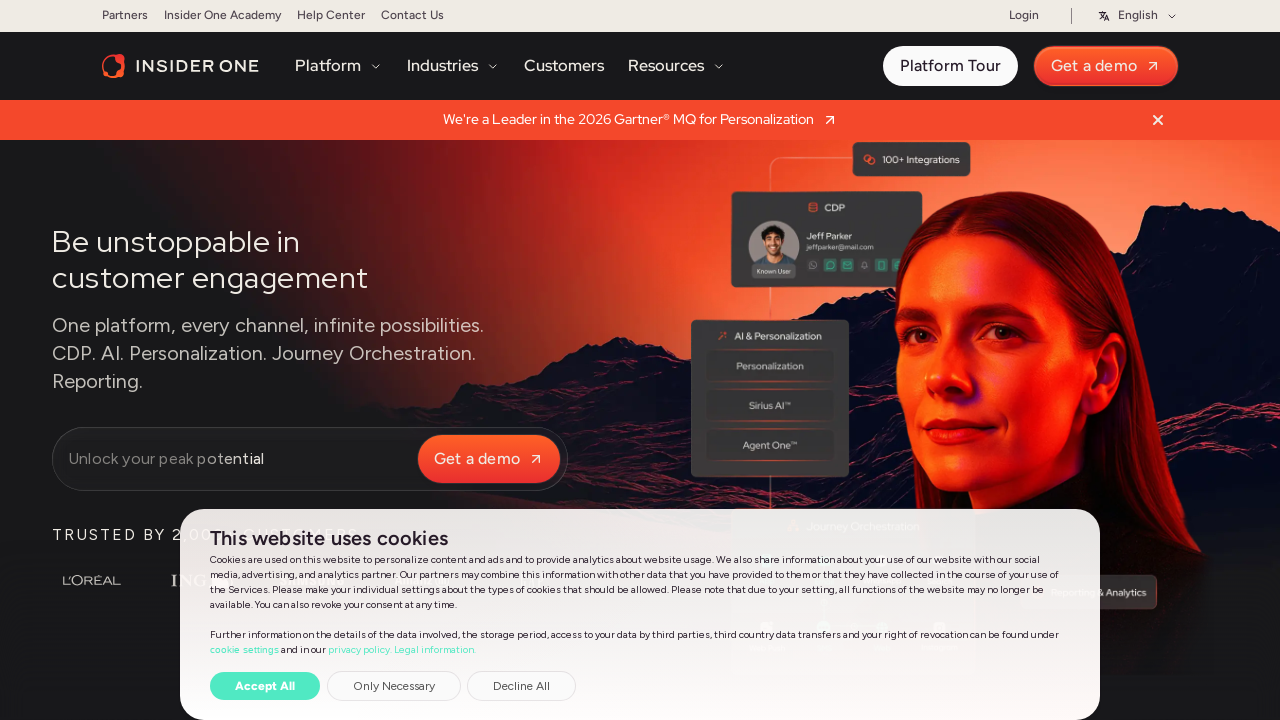

Waited for page DOM to fully load
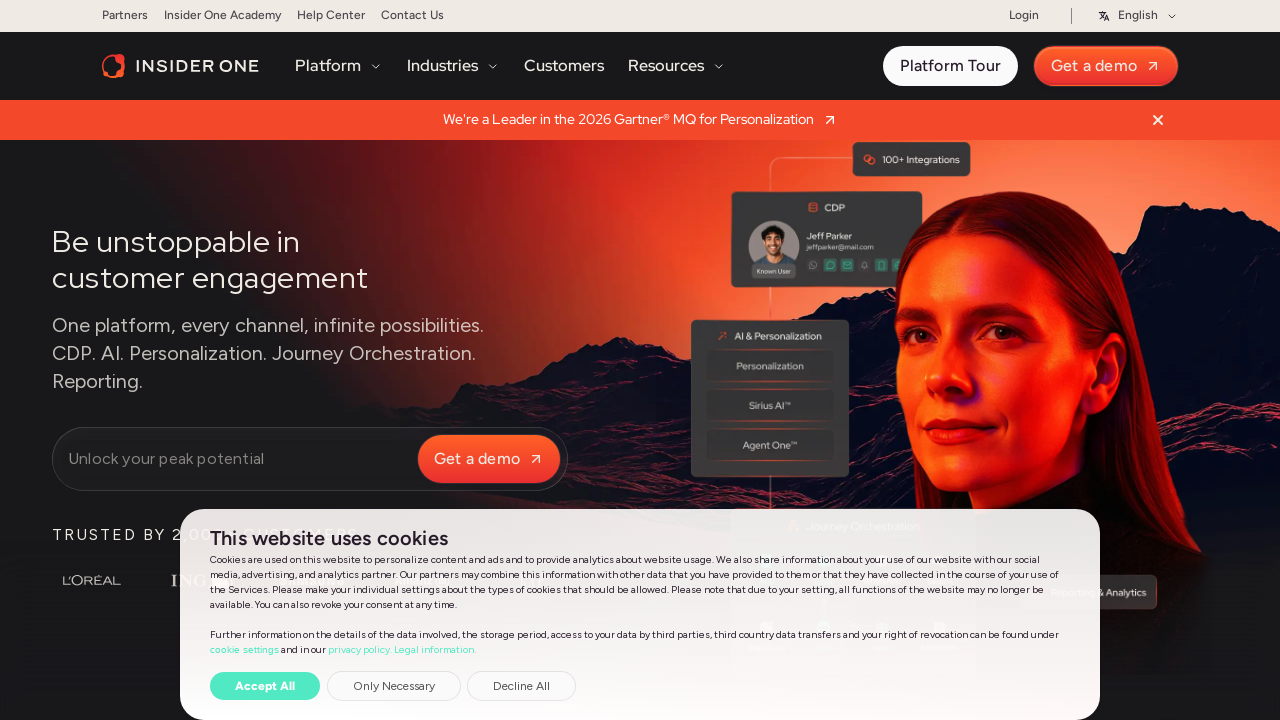

Verified body element is present on Insider homepage
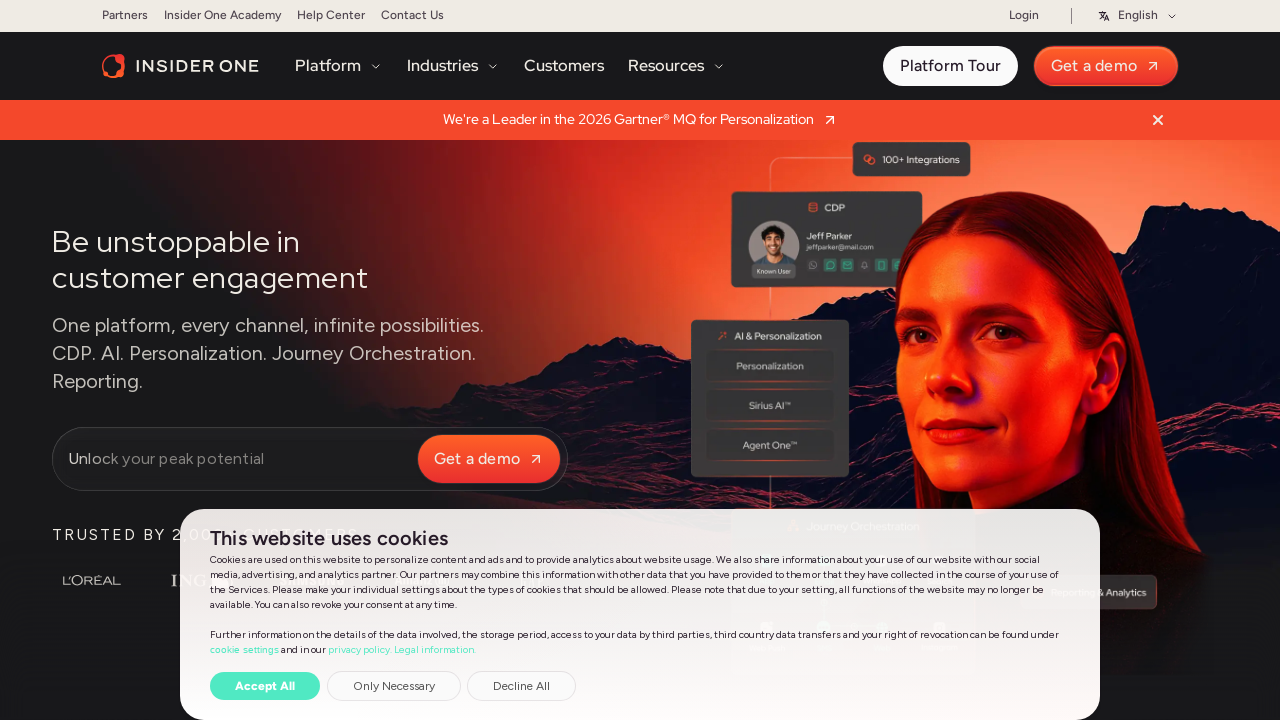

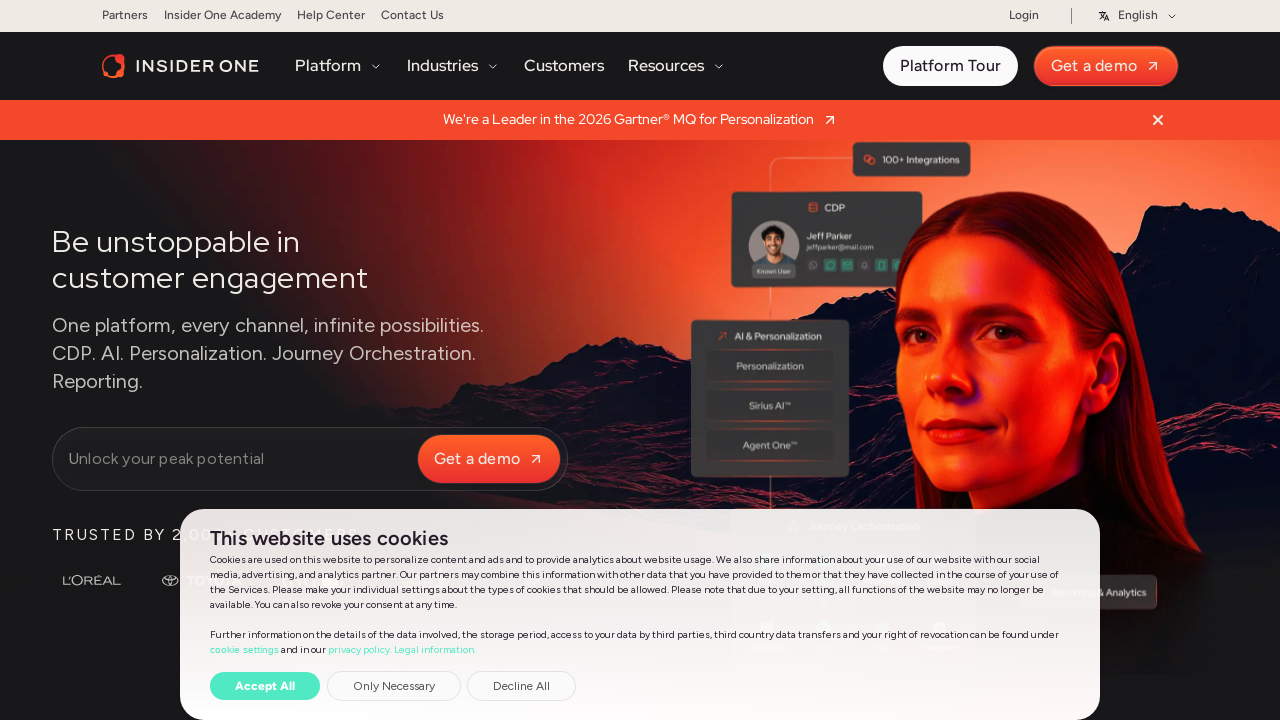